Tests handling of JavaScript prompt popup by clicking a button to trigger the prompt, entering text, and accepting it

Starting URL: https://www.w3schools.com/jsref/tryit.asp?filename=tryjsref_prompt

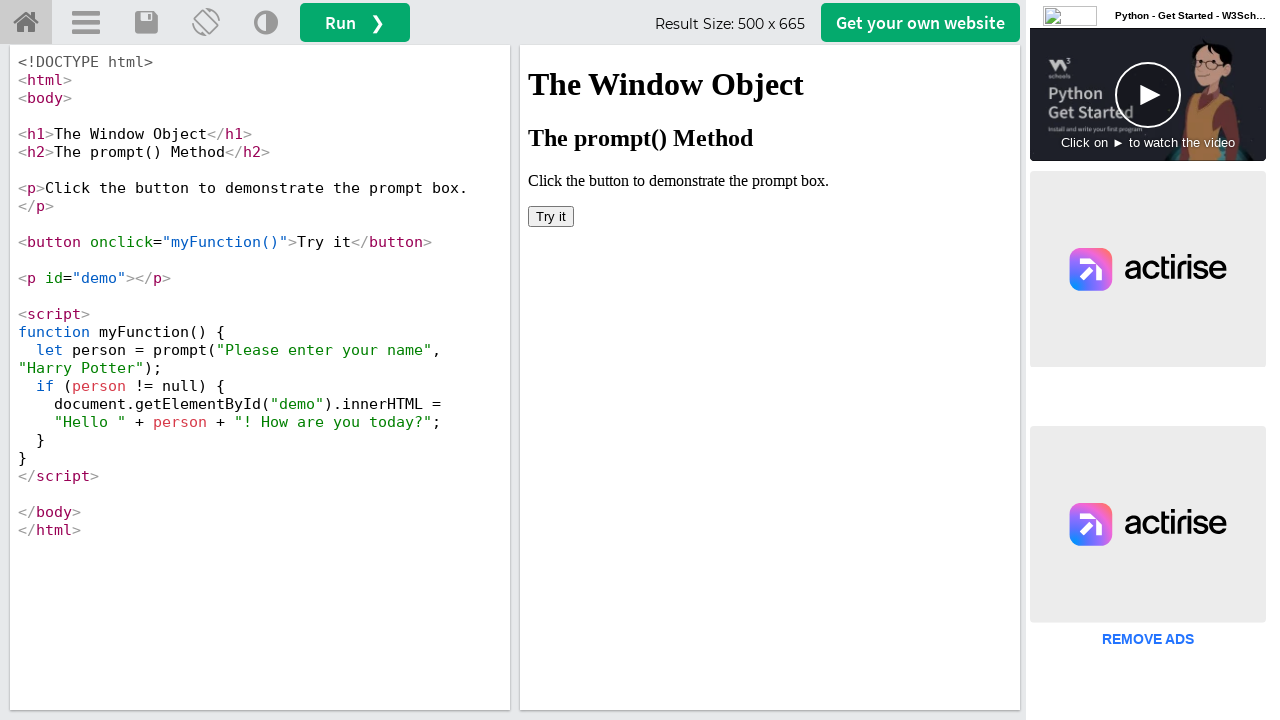

Located iframe with demo content
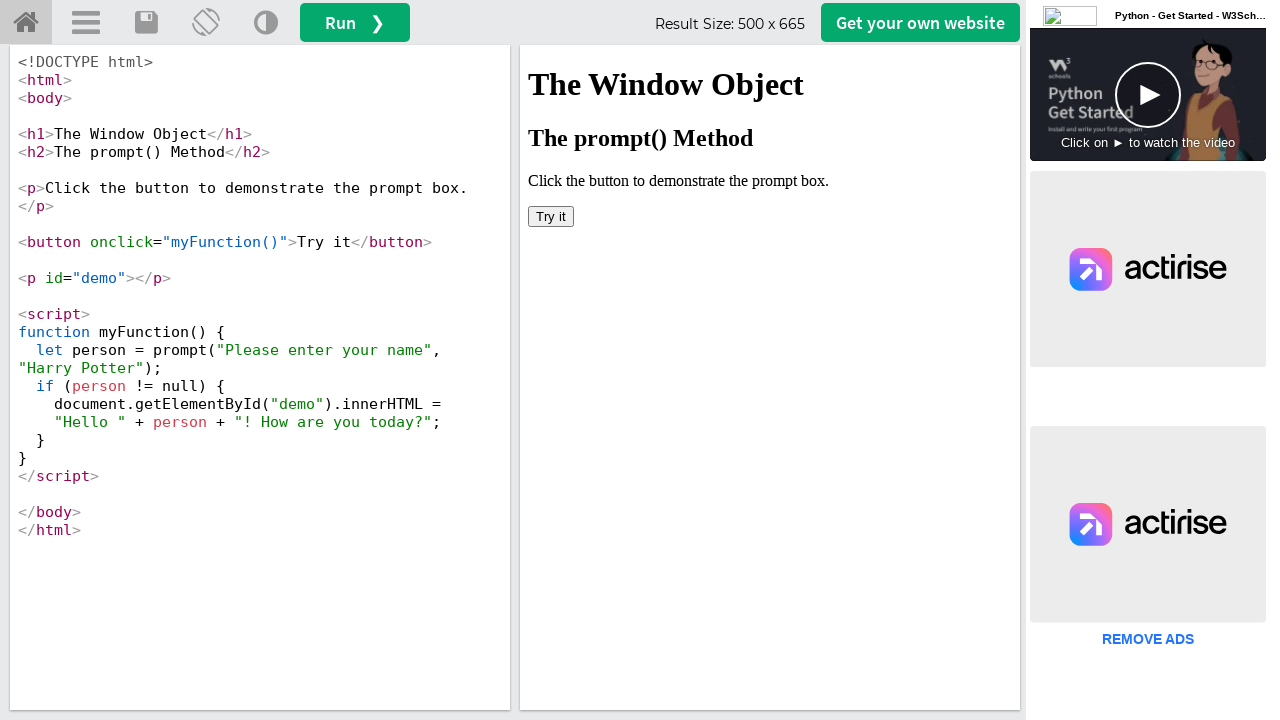

Clicked 'Try it' button to trigger prompt popup at (551, 216) on #iframeResult >> internal:control=enter-frame >> xpath=//button[text()='Try it']
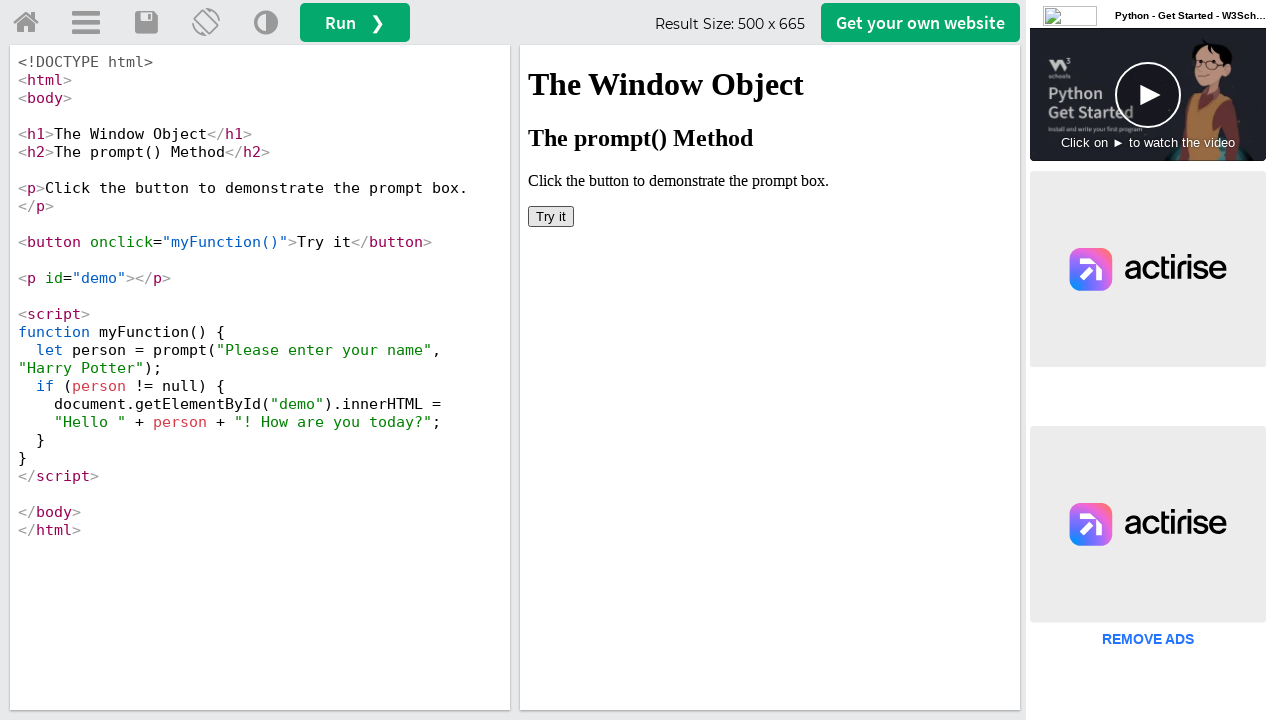

Set up dialog handler to accept prompt with text 'johnsmith42'
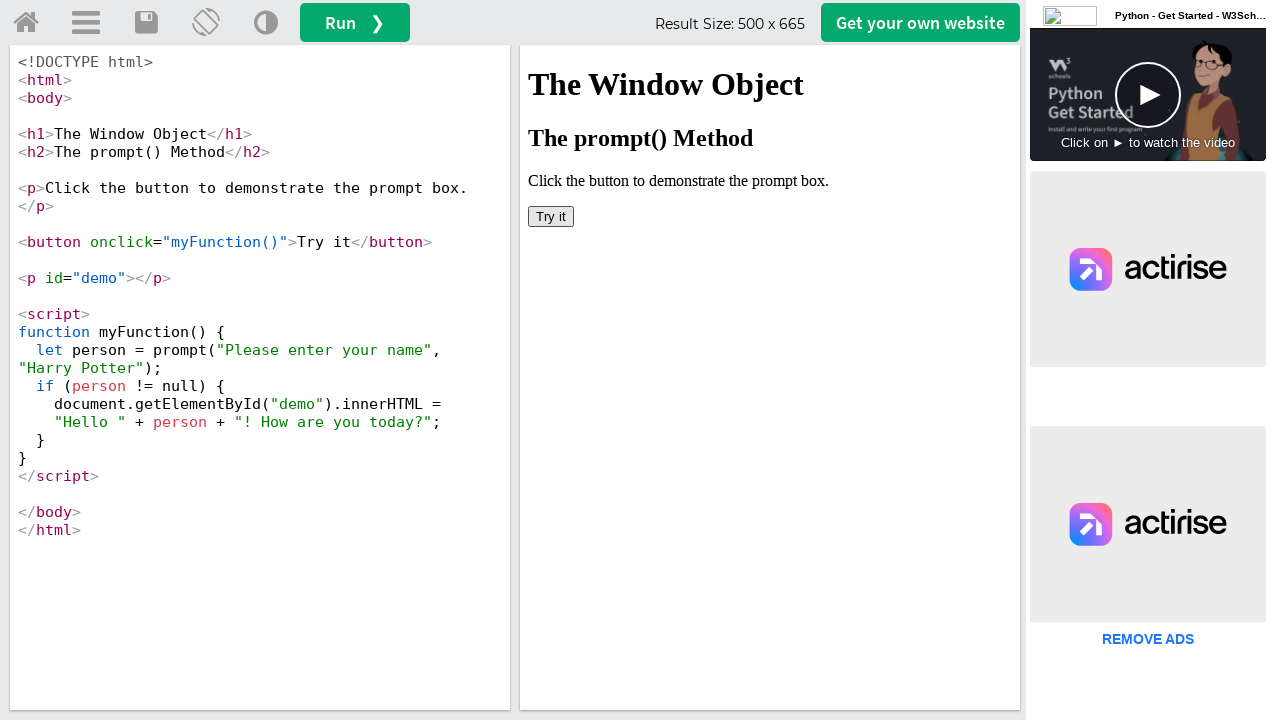

Clicked 'Try it' button again to trigger prompt with handler attached at (551, 216) on #iframeResult >> internal:control=enter-frame >> xpath=//button[text()='Try it']
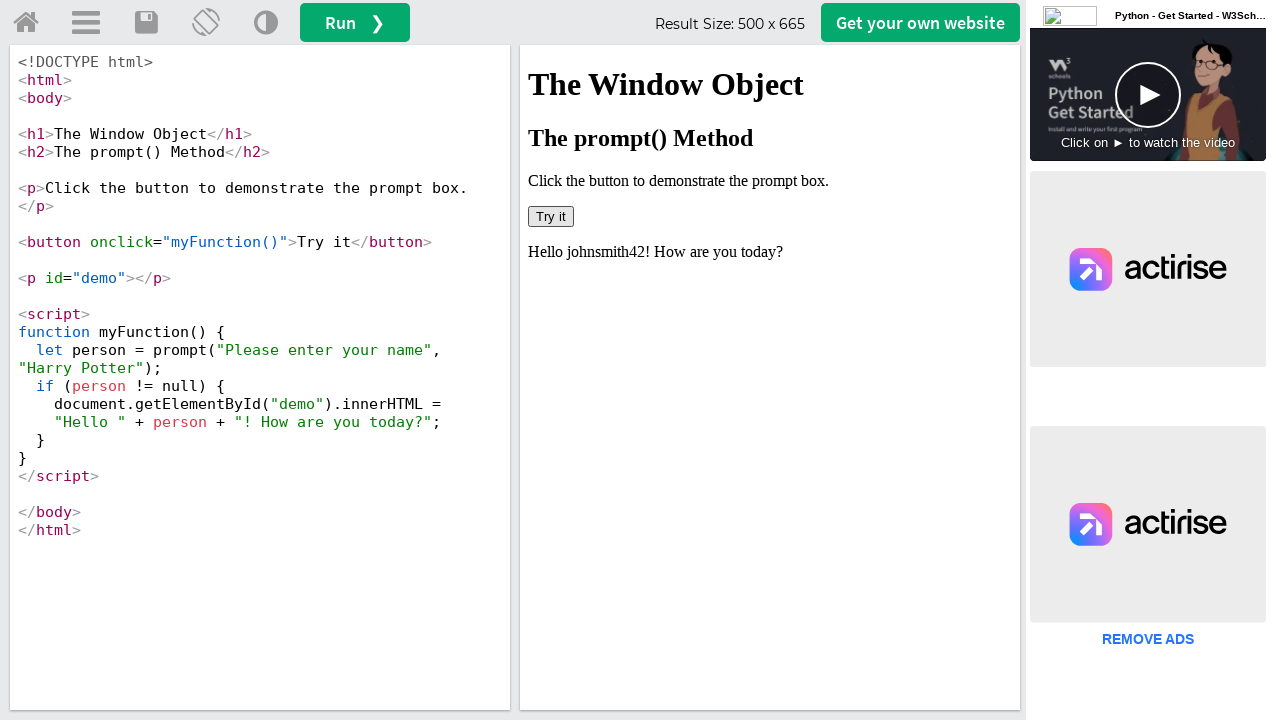

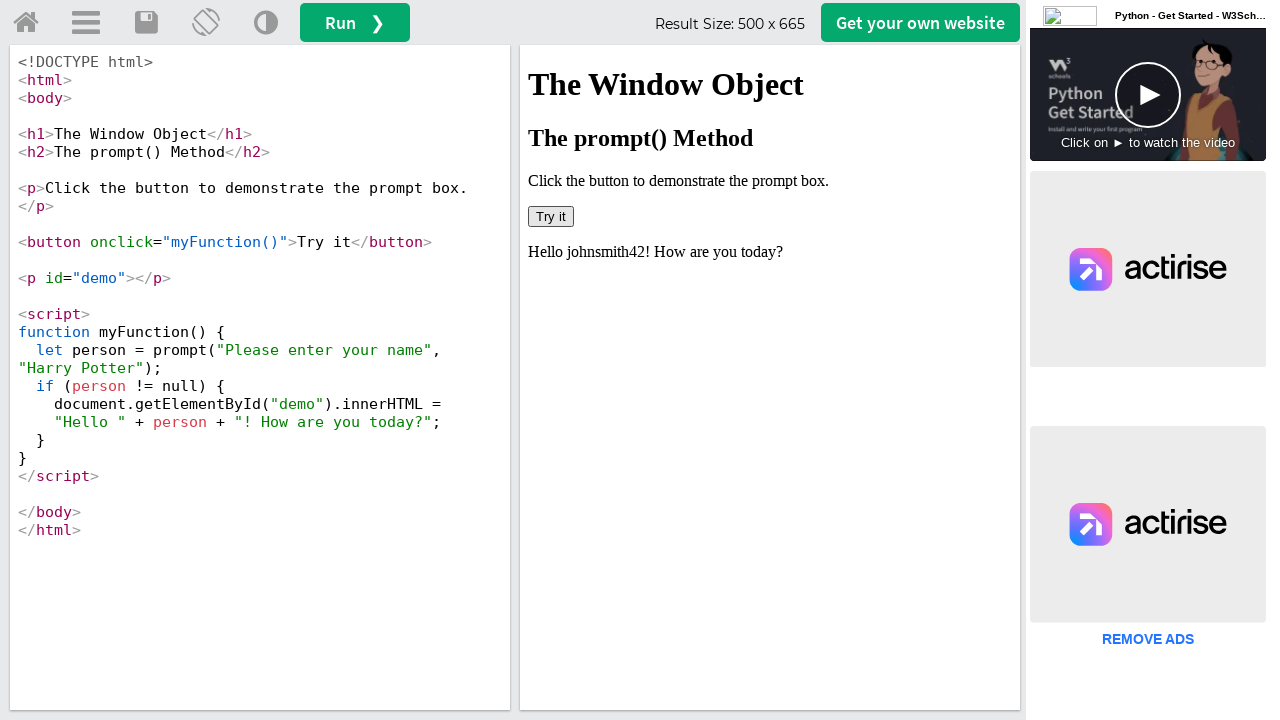